Tests that edits are saved when the input loses focus (blur event)

Starting URL: https://demo.playwright.dev/todomvc

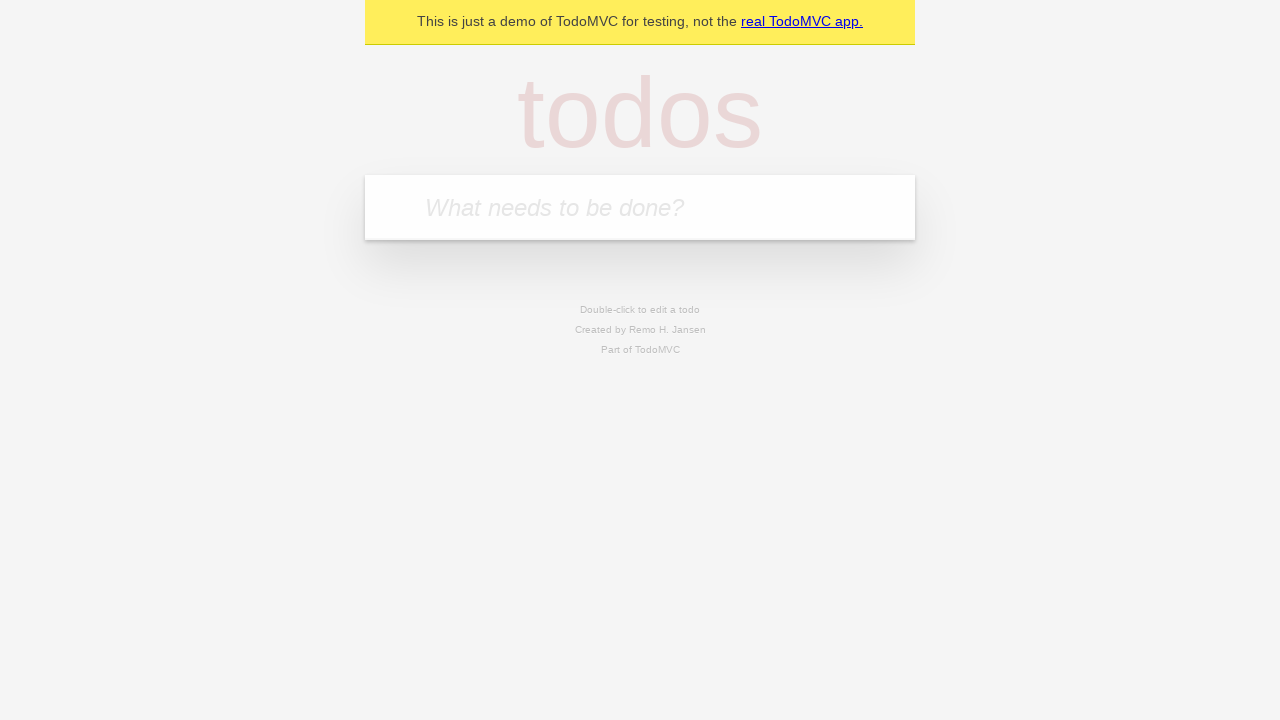

Filled input field with first todo 'buy some cheese' on internal:attr=[placeholder="What needs to be done?"i]
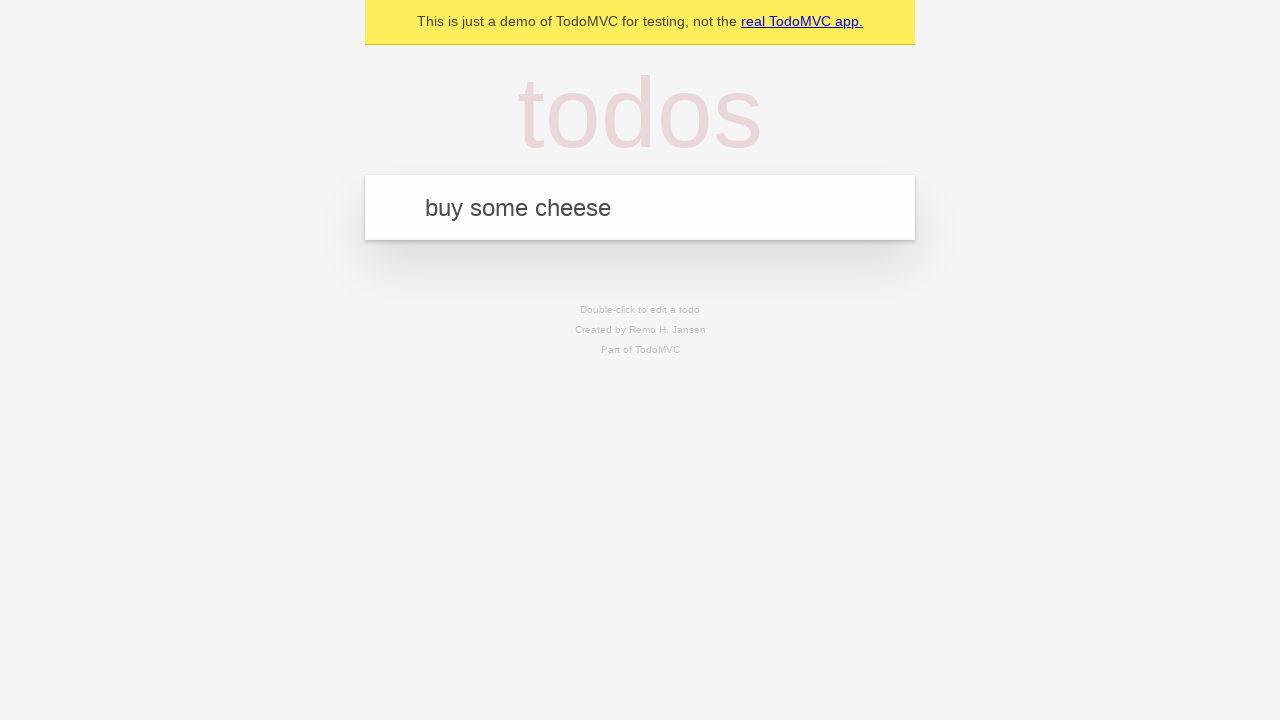

Pressed Enter to create first todo on internal:attr=[placeholder="What needs to be done?"i]
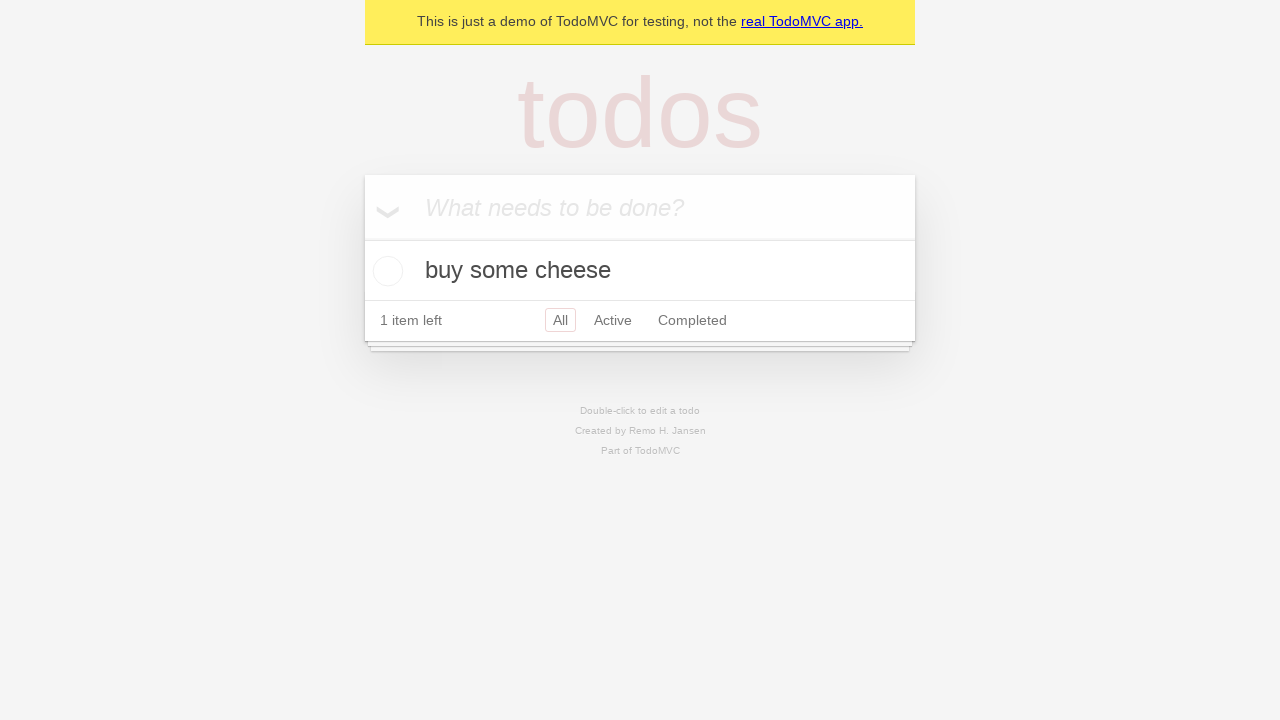

Filled input field with second todo 'feed the cat' on internal:attr=[placeholder="What needs to be done?"i]
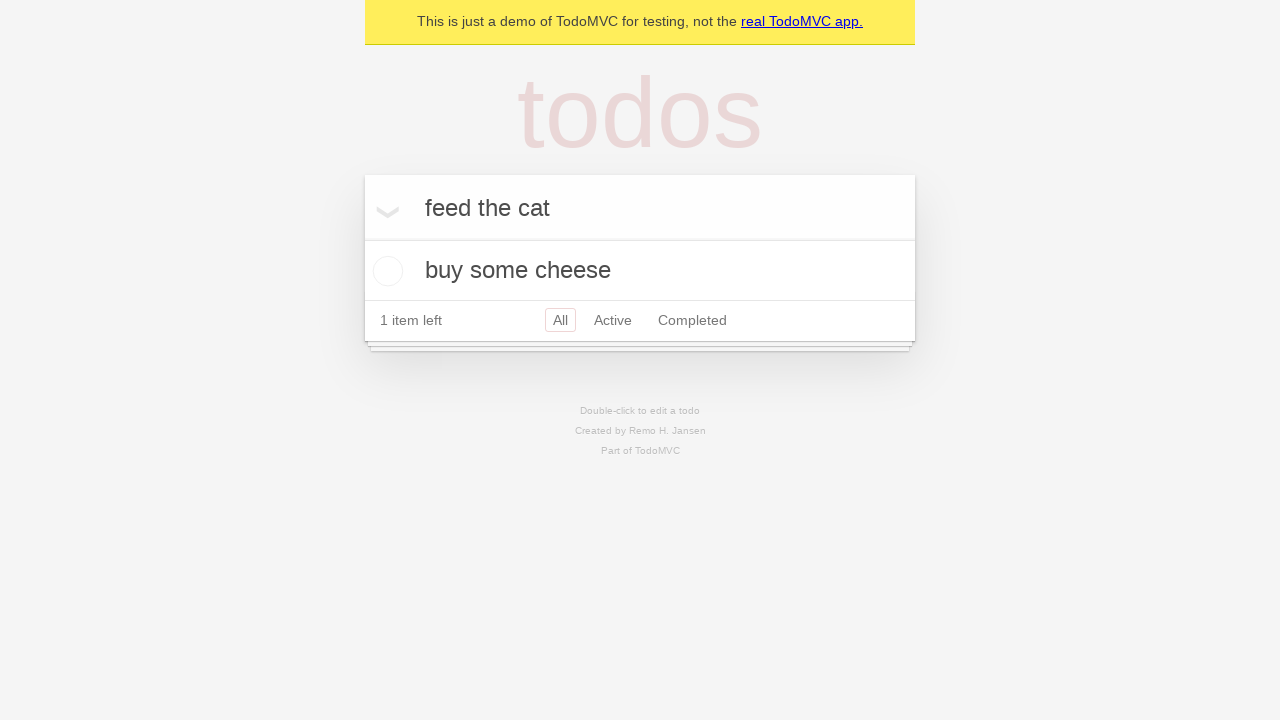

Pressed Enter to create second todo on internal:attr=[placeholder="What needs to be done?"i]
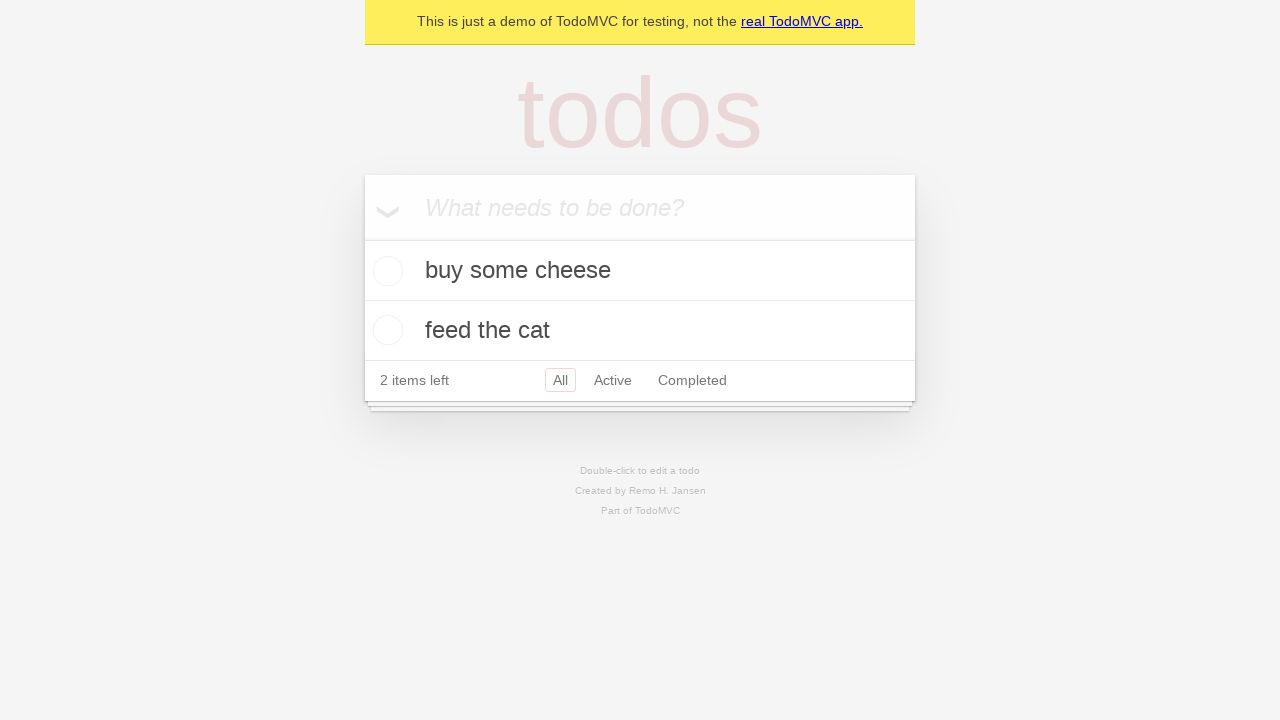

Filled input field with third todo 'book a doctors appointment' on internal:attr=[placeholder="What needs to be done?"i]
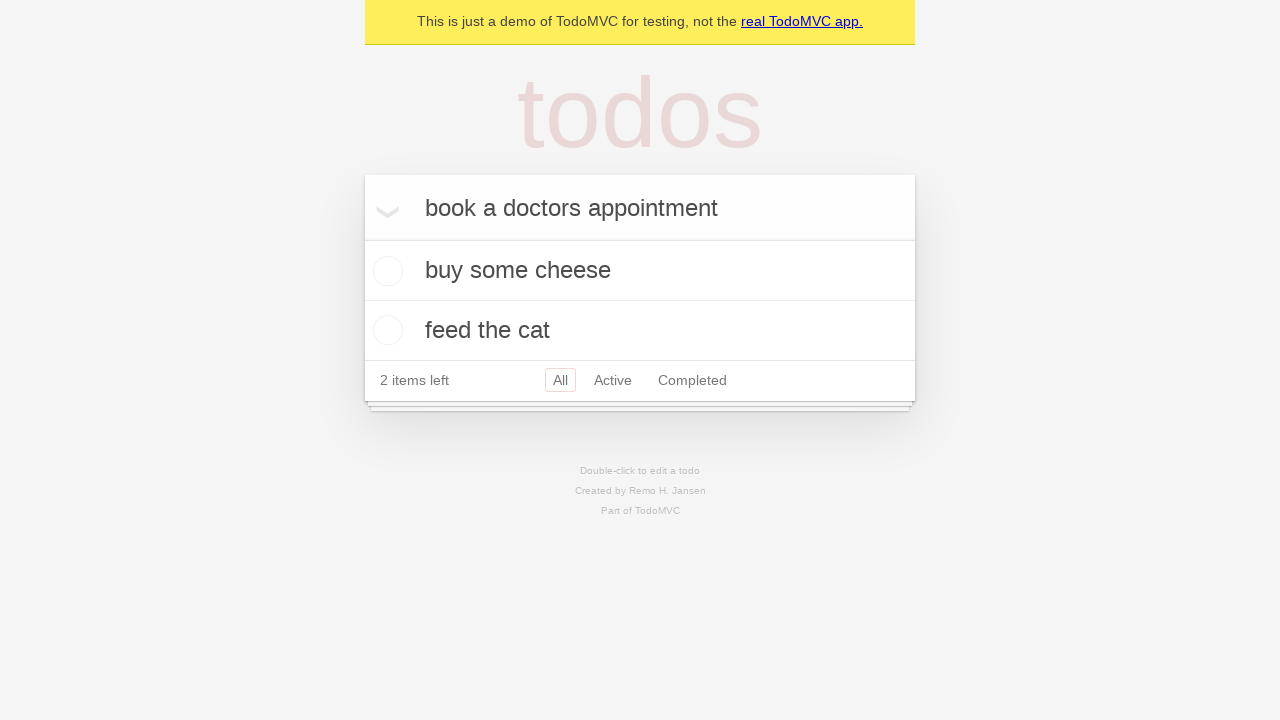

Pressed Enter to create third todo on internal:attr=[placeholder="What needs to be done?"i]
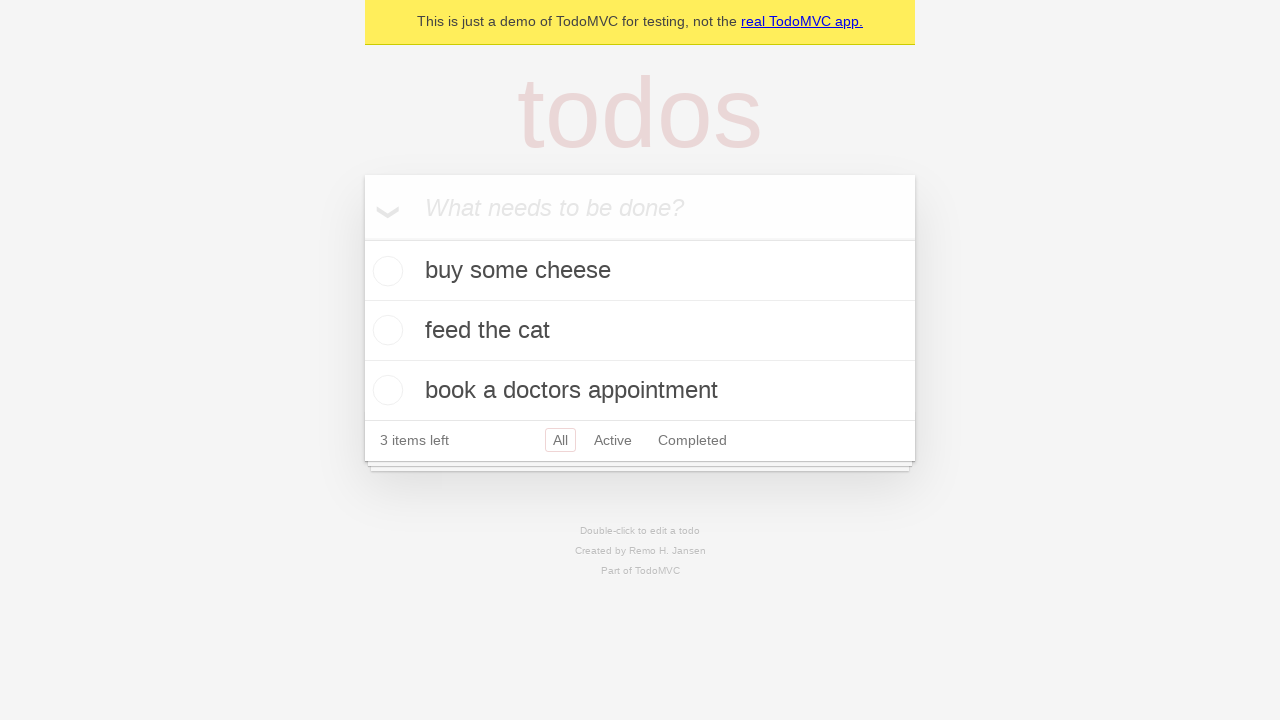

Double-clicked second todo to enter edit mode at (640, 331) on internal:testid=[data-testid="todo-item"s] >> nth=1
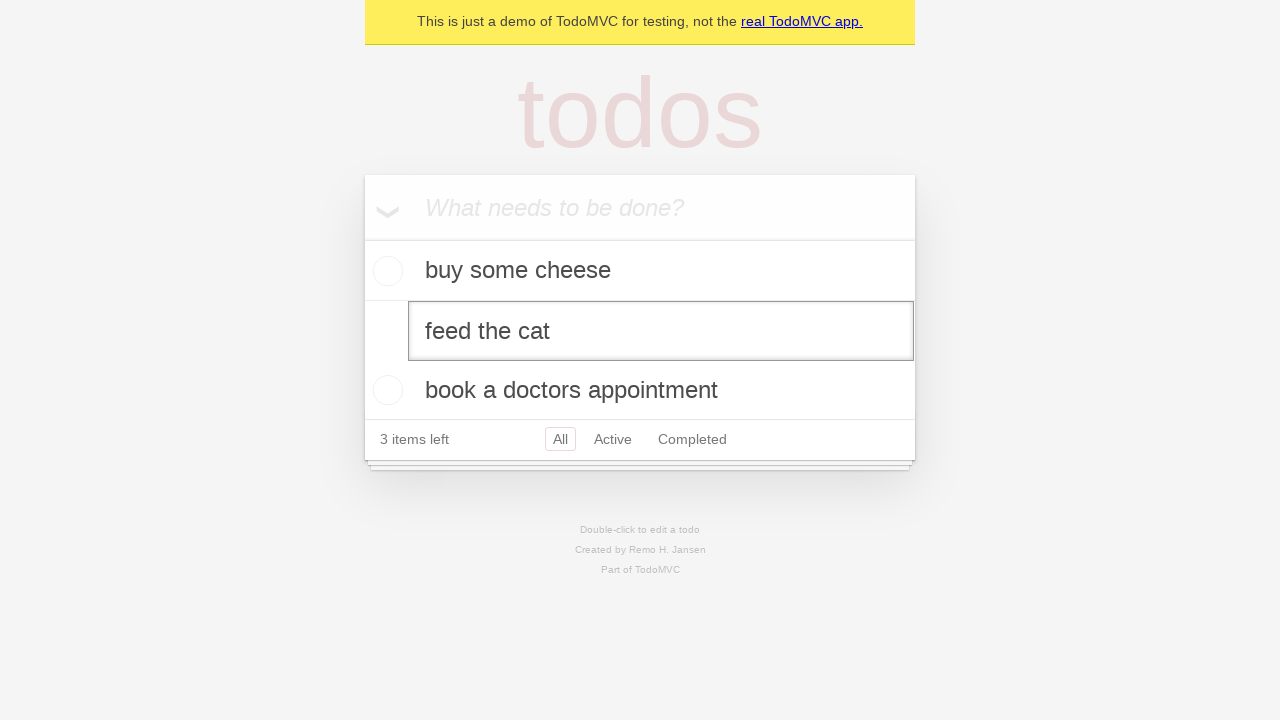

Changed todo text from 'feed the cat' to 'buy some sausages' on internal:testid=[data-testid="todo-item"s] >> nth=1 >> internal:role=textbox[nam
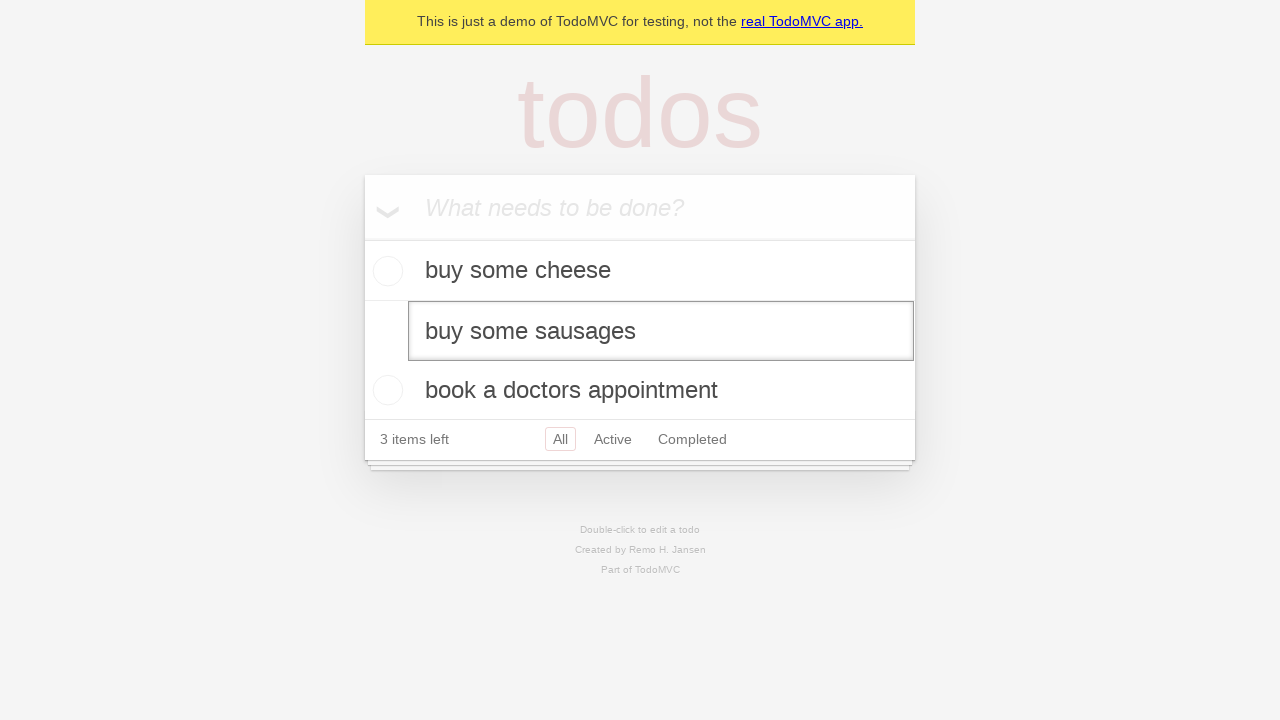

Dispatched blur event to trigger save on input field
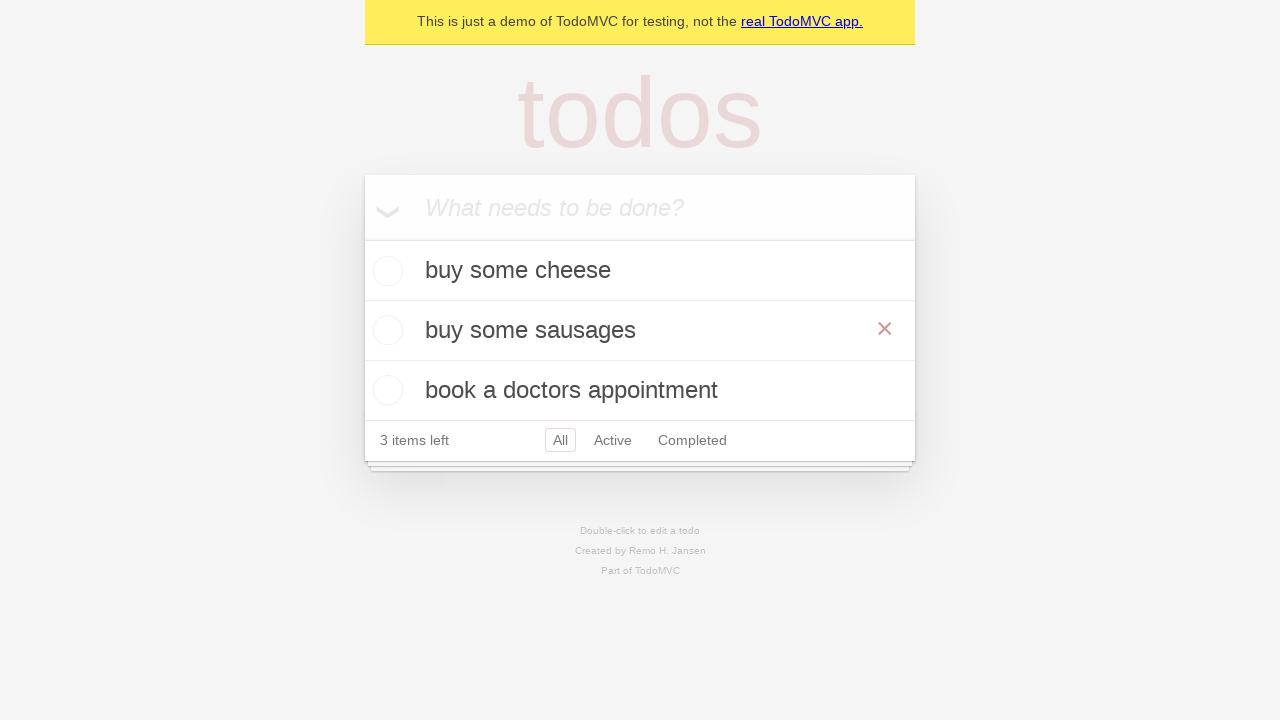

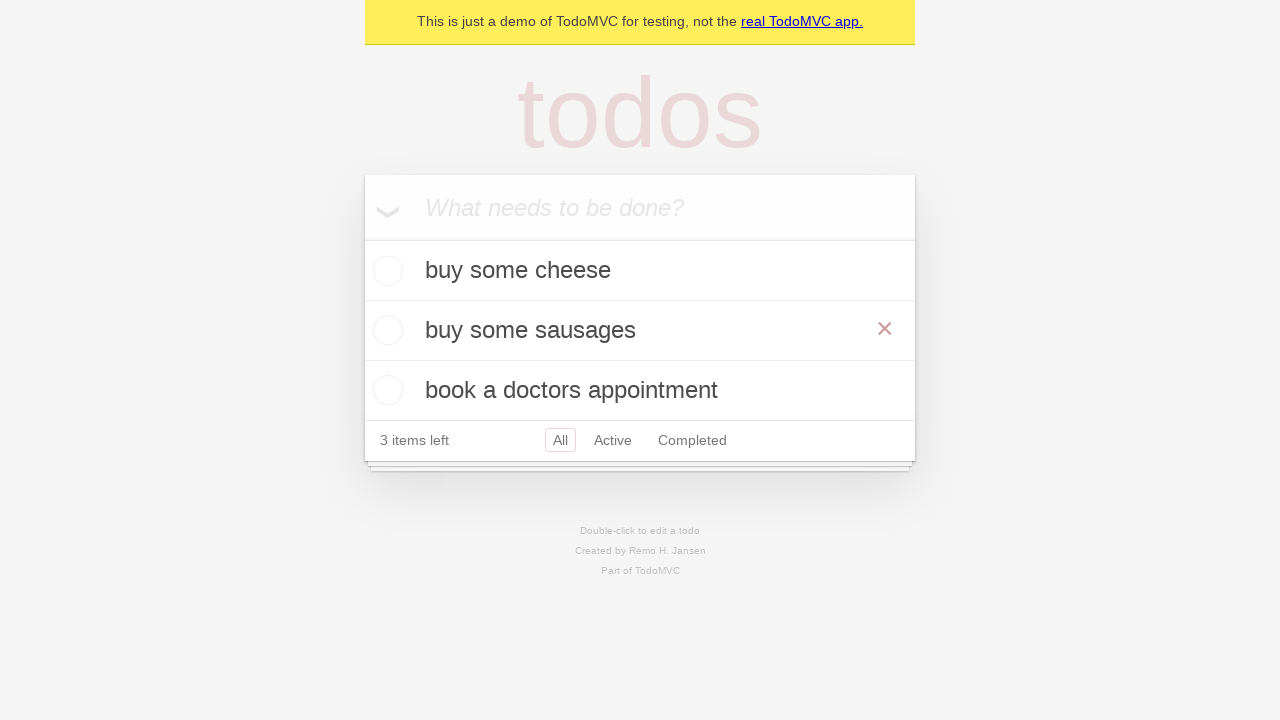